Tests the image upload functionality on remove.bg by clicking the upload button and selecting an image file for background removal

Starting URL: https://www.remove.bg/

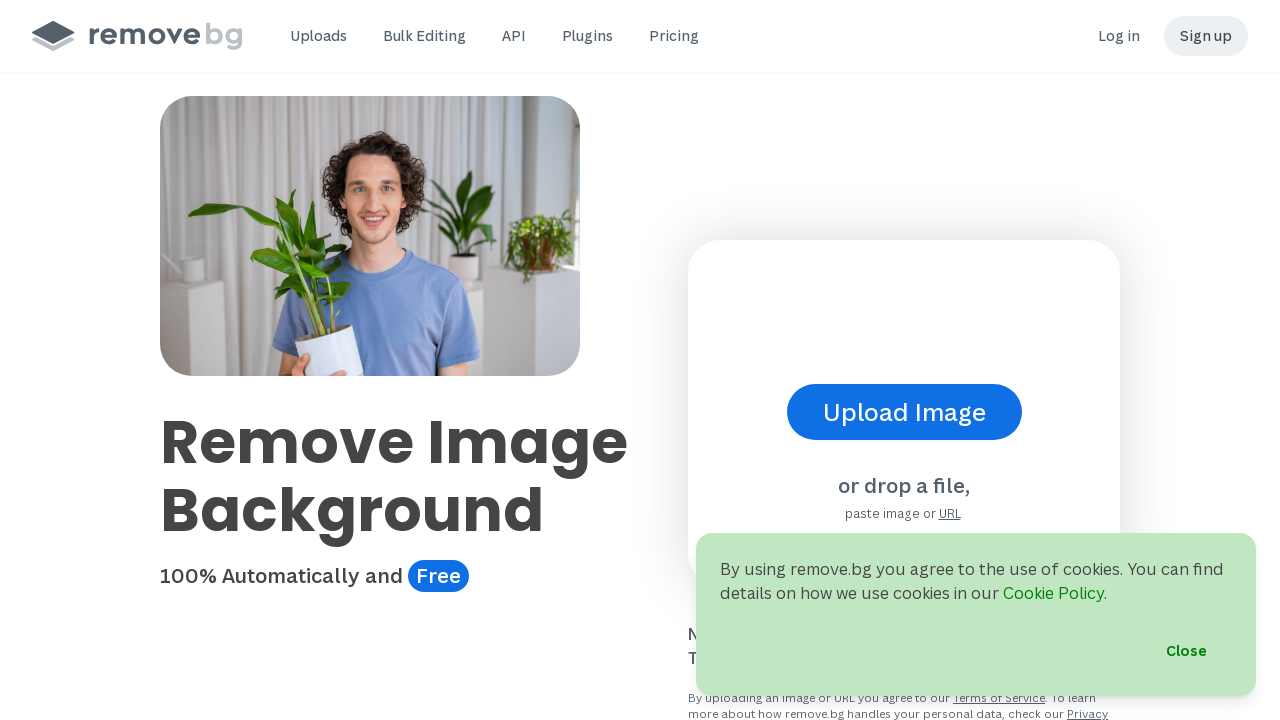

Waited for upload button to be visible
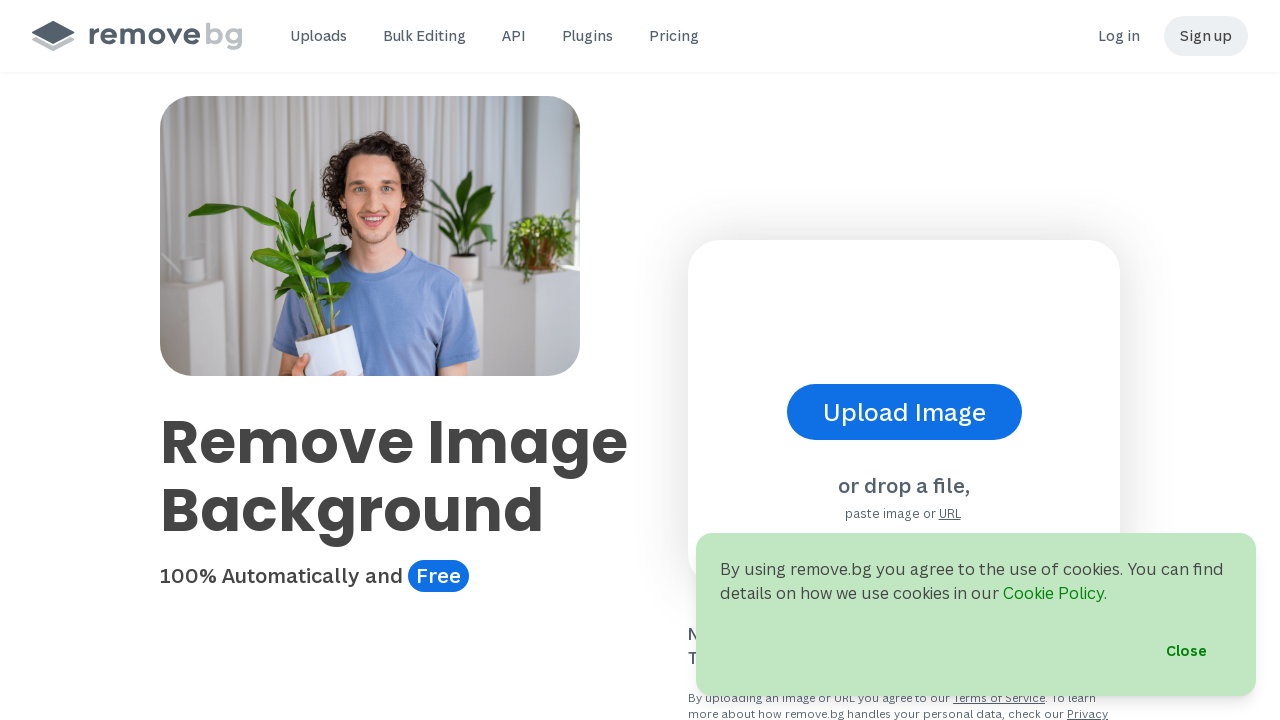

Clicked upload button and triggered file chooser dialog at (904, 412) on xpath=//div[@class='mx-auto w-full px-8 max-w-5xl relative']/descendant::button[
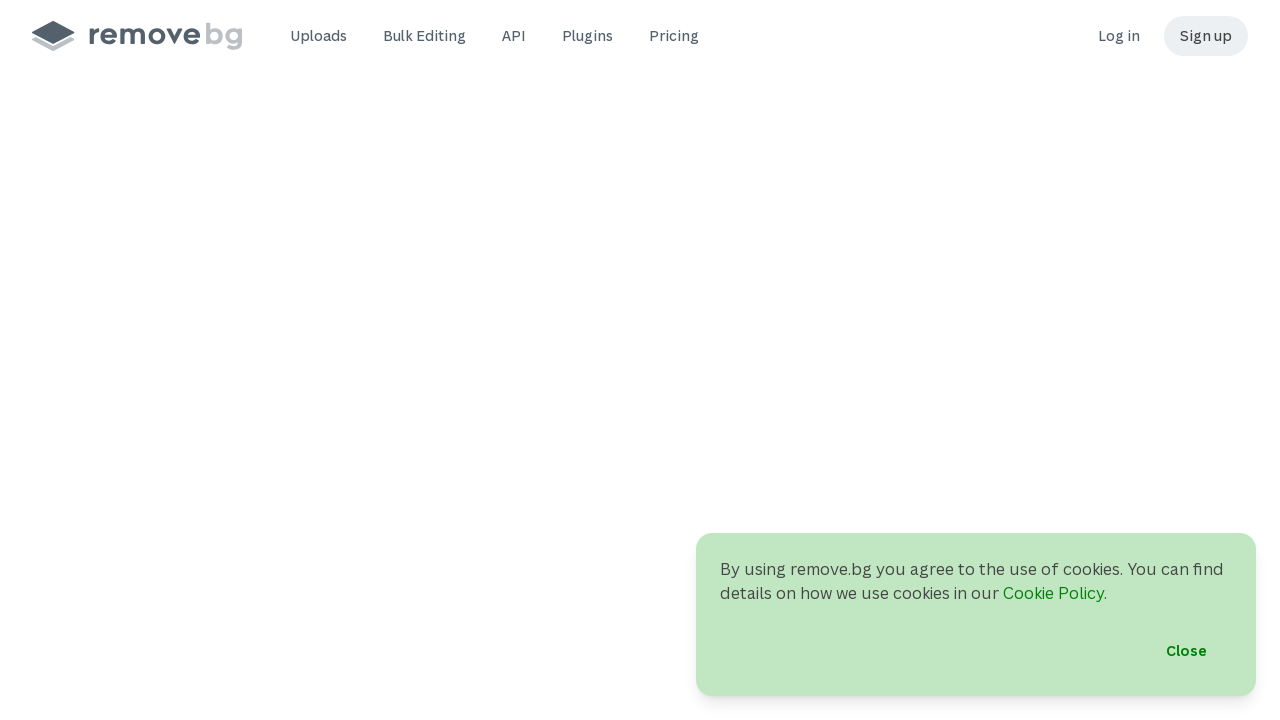

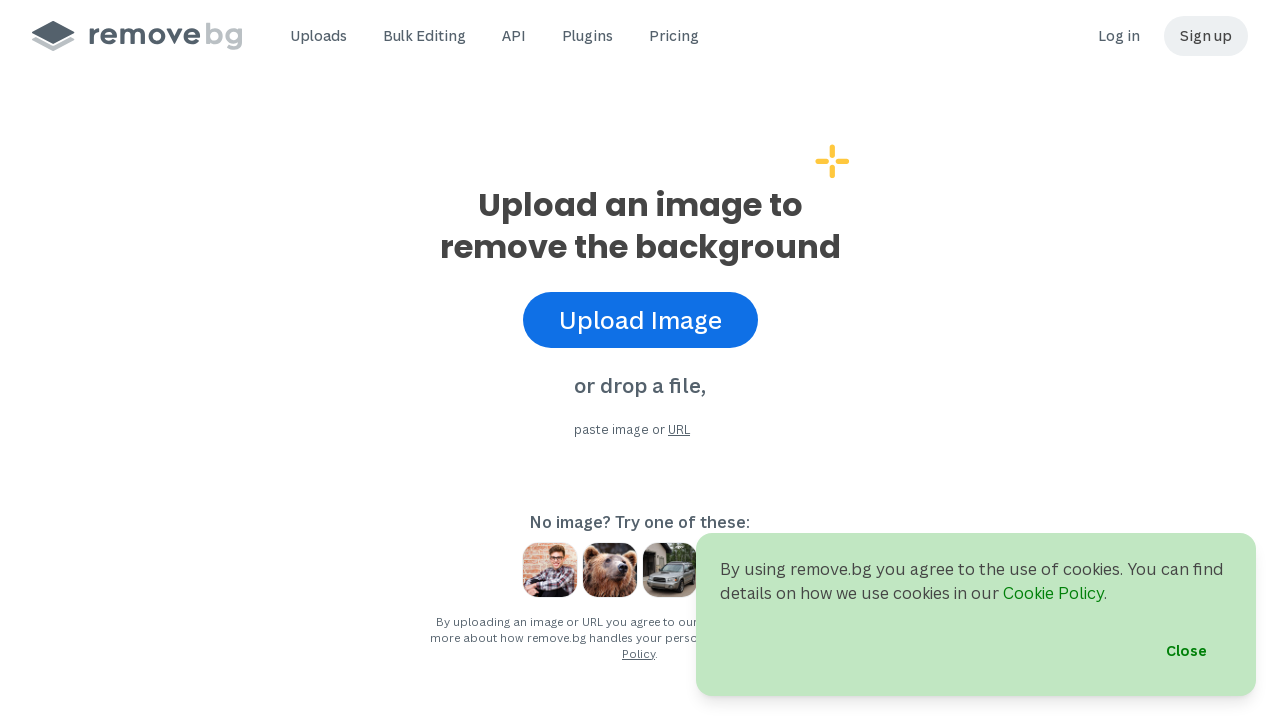